Tests the Back button on question 2 after filling in answers for question 1, verifying answer fields remain enabled.

Starting URL: https://shemsvcollege.github.io/Trivia/

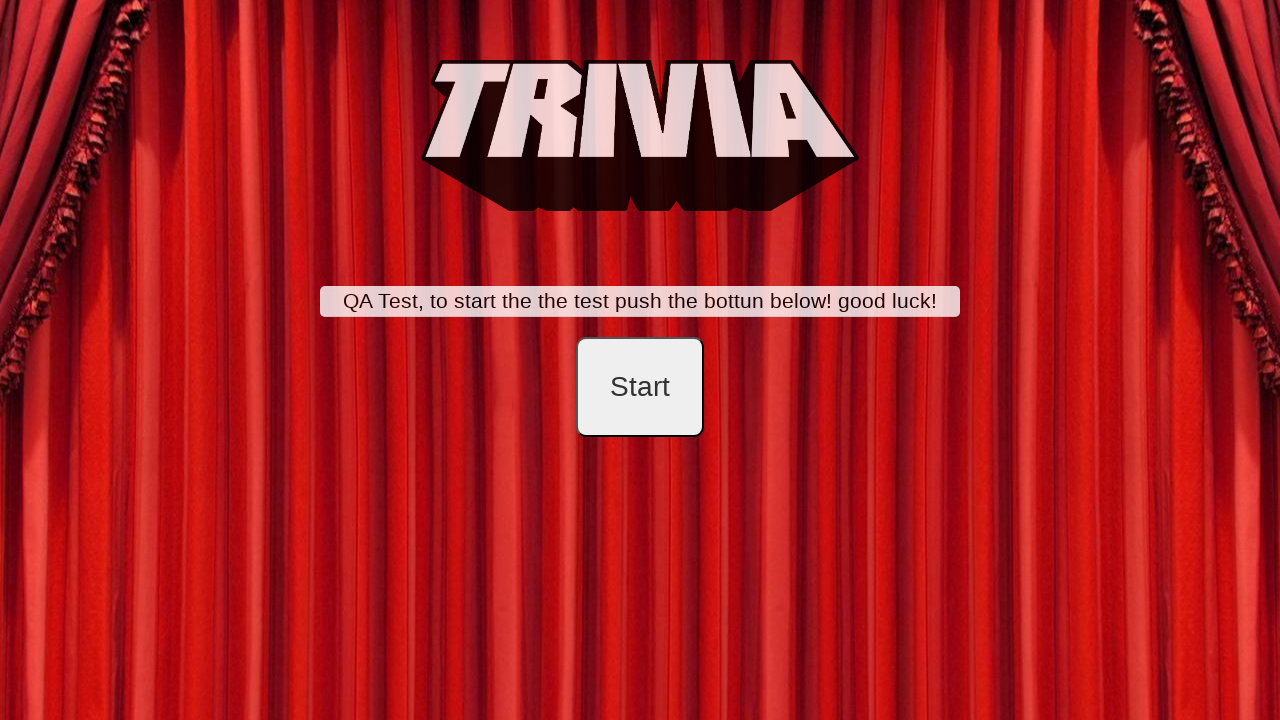

Clicked start button at (640, 387) on #startB
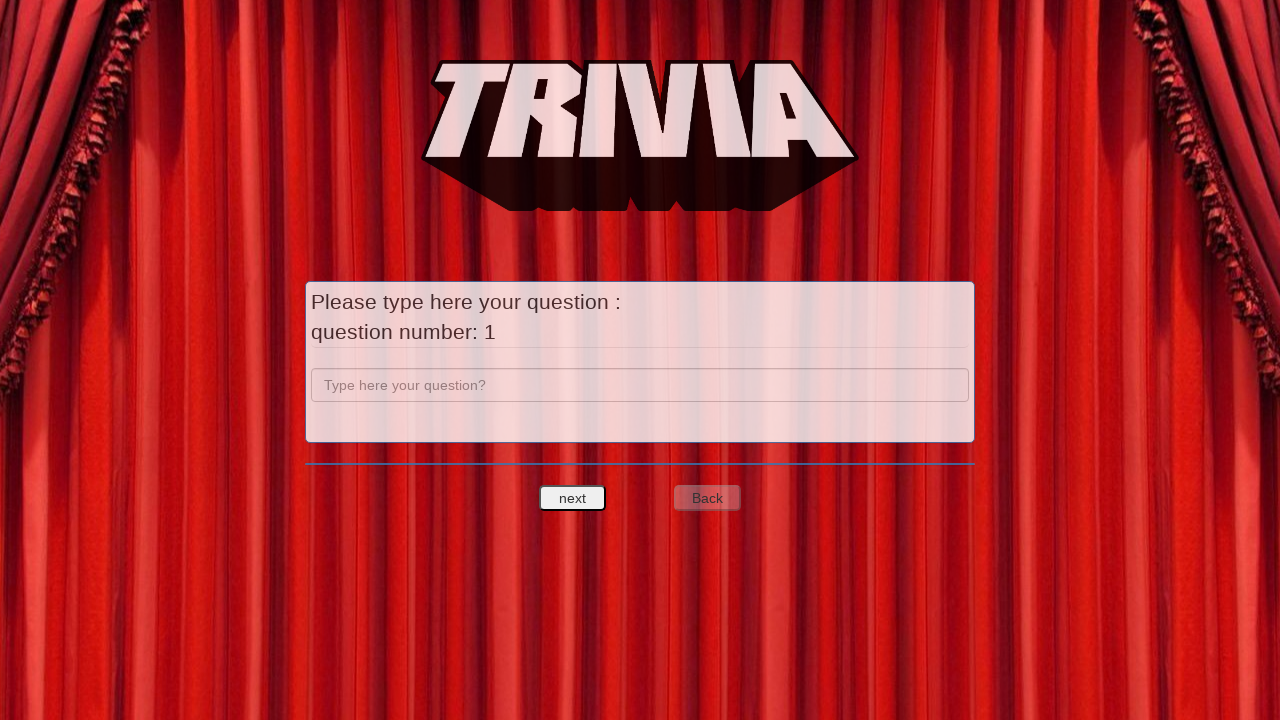

Entered question text 'a' on input[name='question']
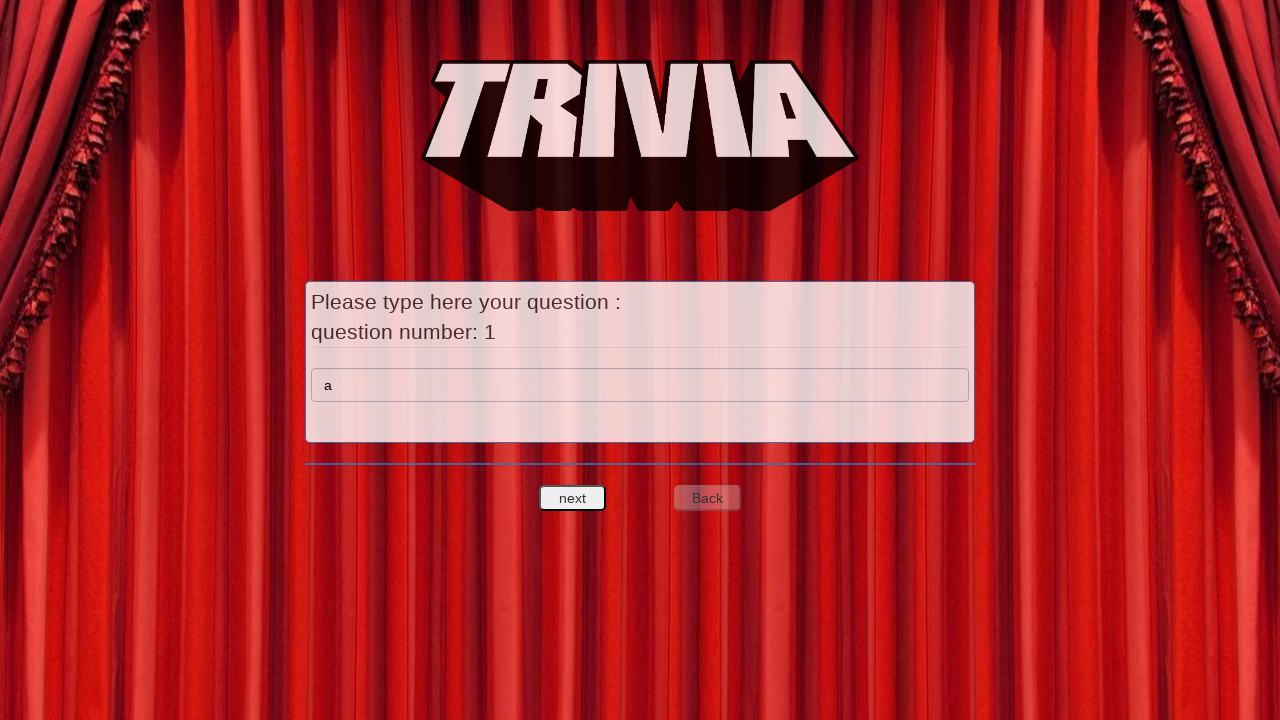

Clicked next button to proceed to question 2 at (573, 498) on #nextquest
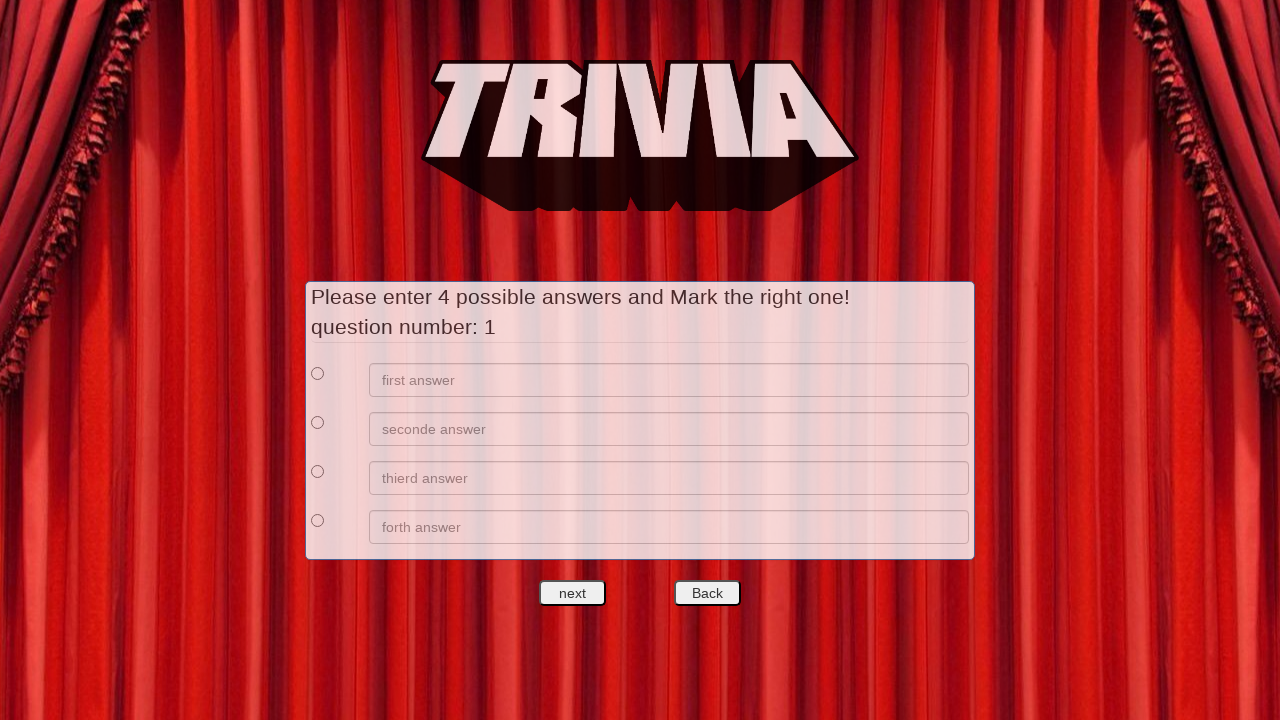

Filled first answer field with 'a' on //*[@id='answers']/div[1]/div[2]/input
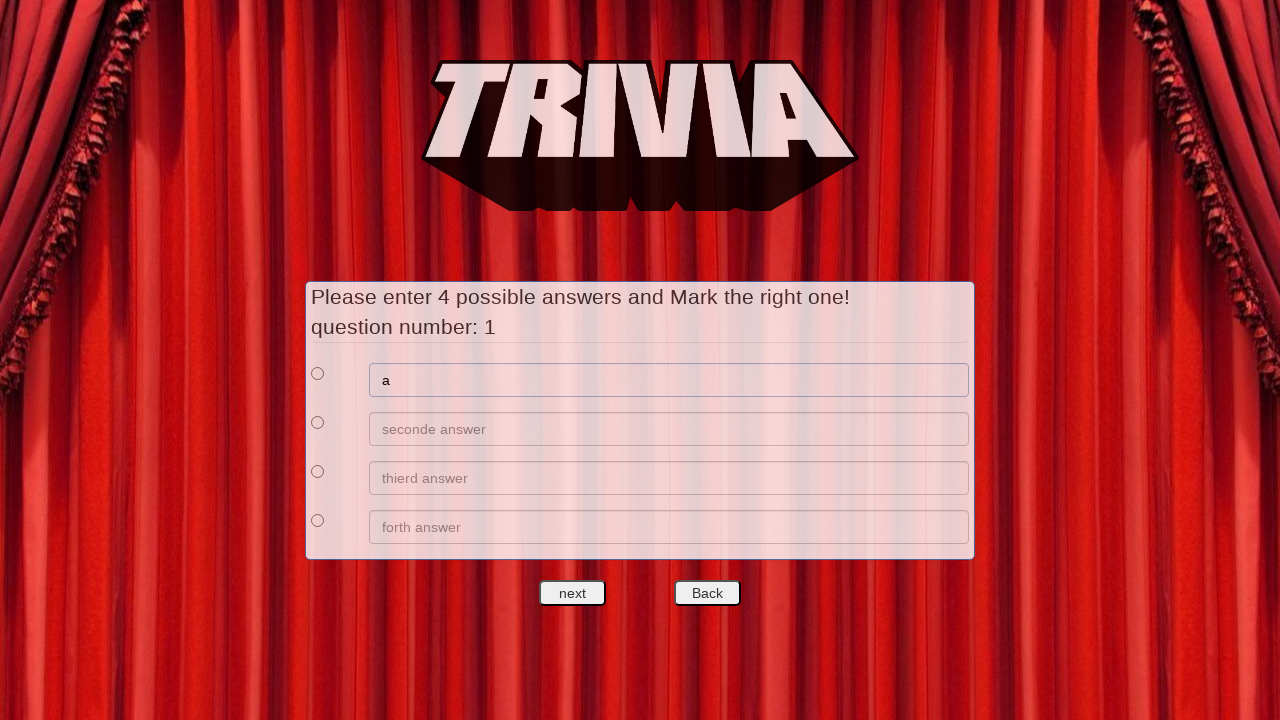

Filled second answer field with 'b' on //*[@id='answers']/div[2]/div[2]/input
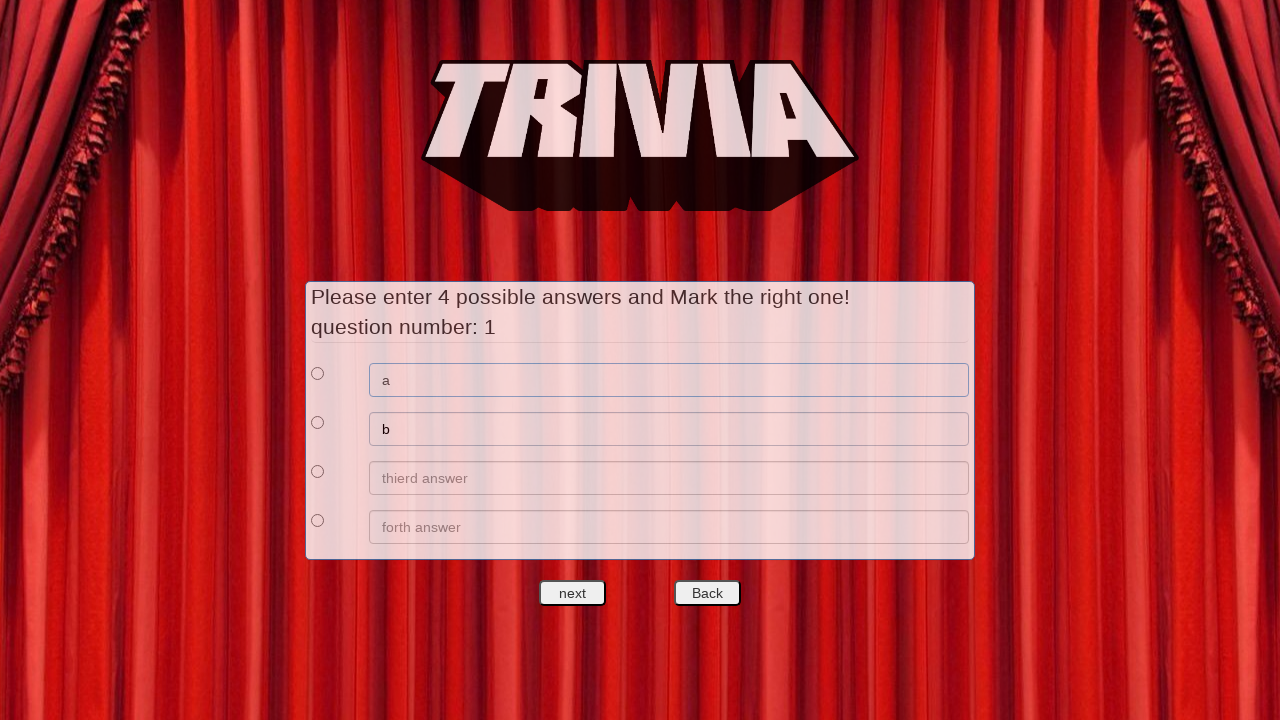

Filled third answer field with 'c' on //*[@id='answers']/div[3]/div[2]/input
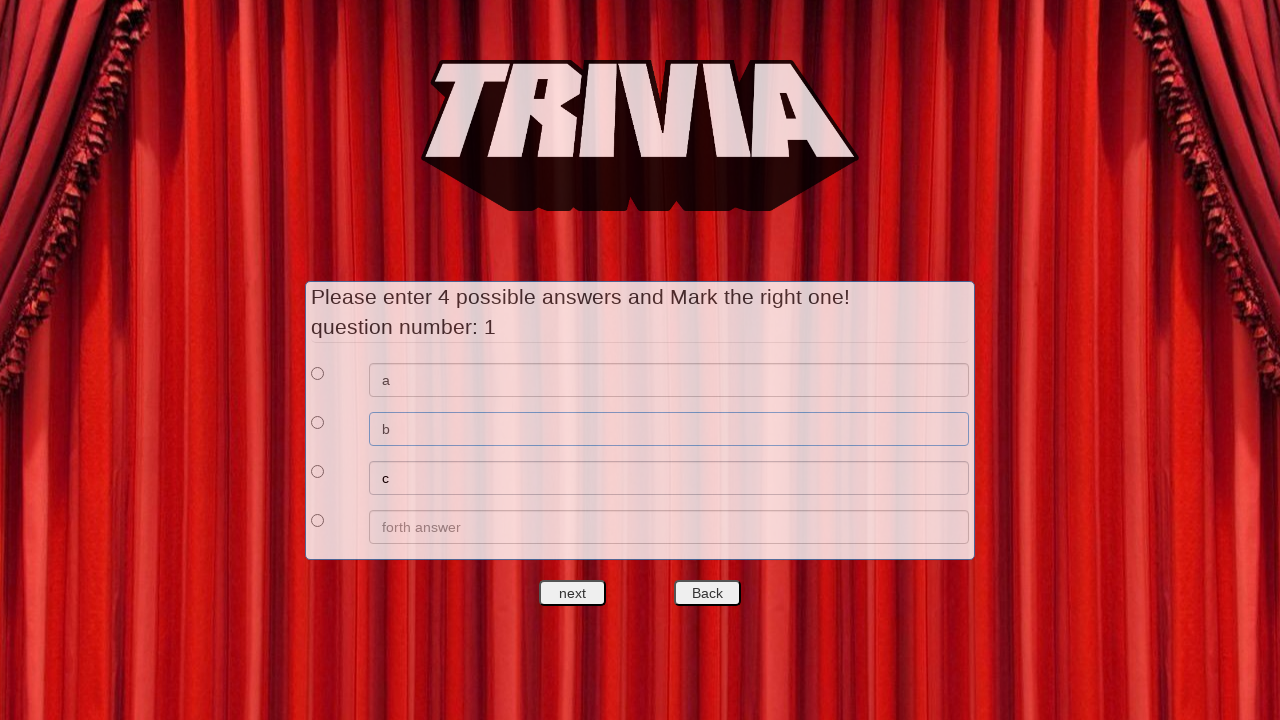

Filled fourth answer field with 'd' on //*[@id='answers']/div[4]/div[2]/input
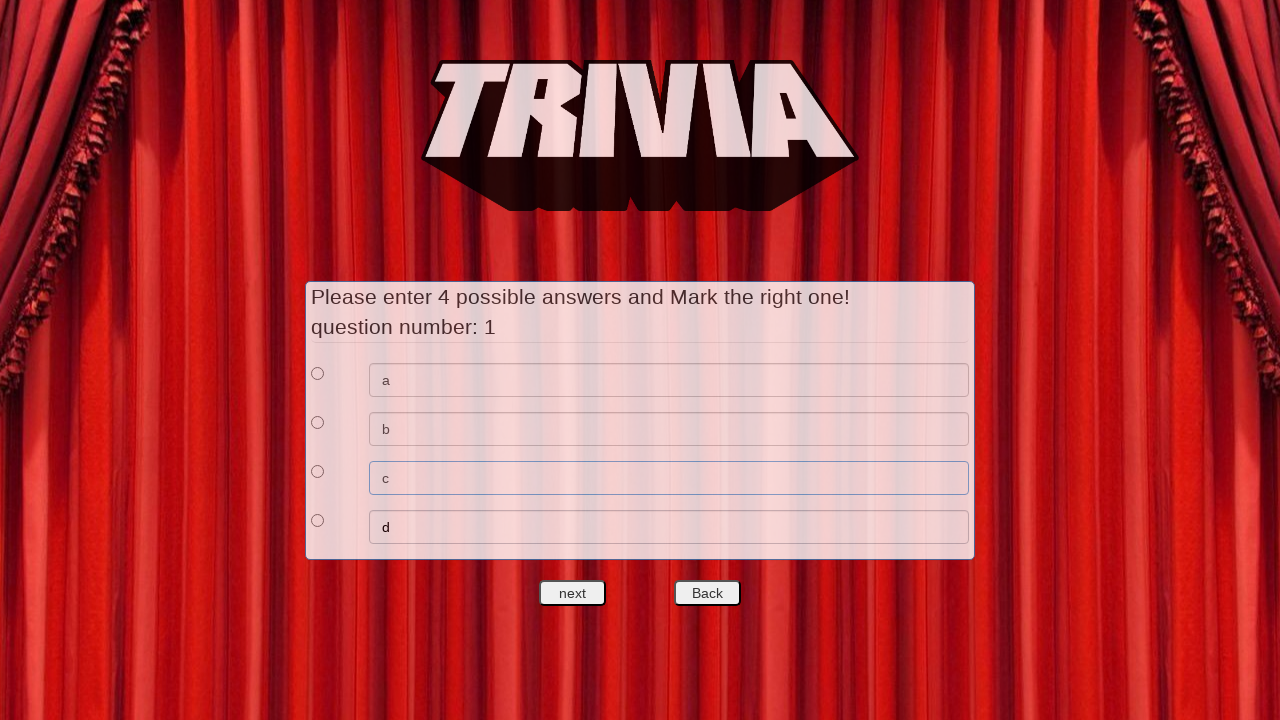

Selected first answer as the correct answer at (318, 373) on xpath=//*[@id='answers']/div[1]/div[1]/input
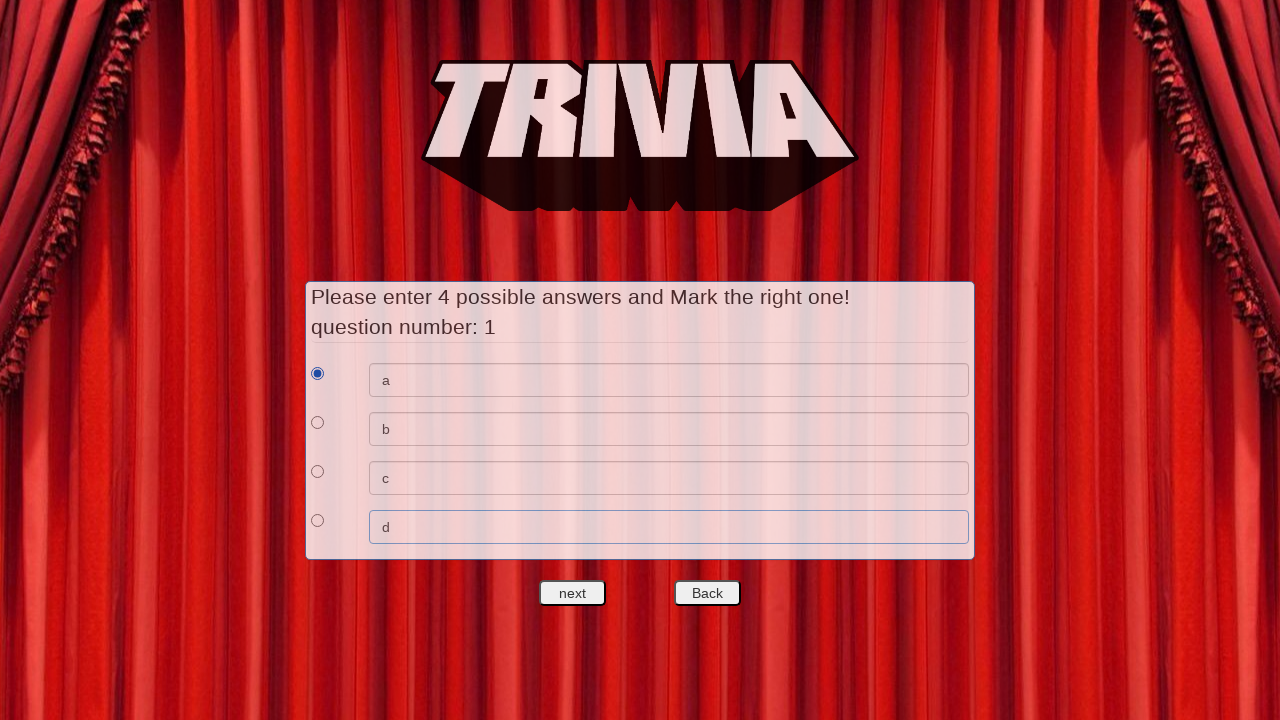

Clicked next button to proceed to question 2 at (573, 593) on #nextquest
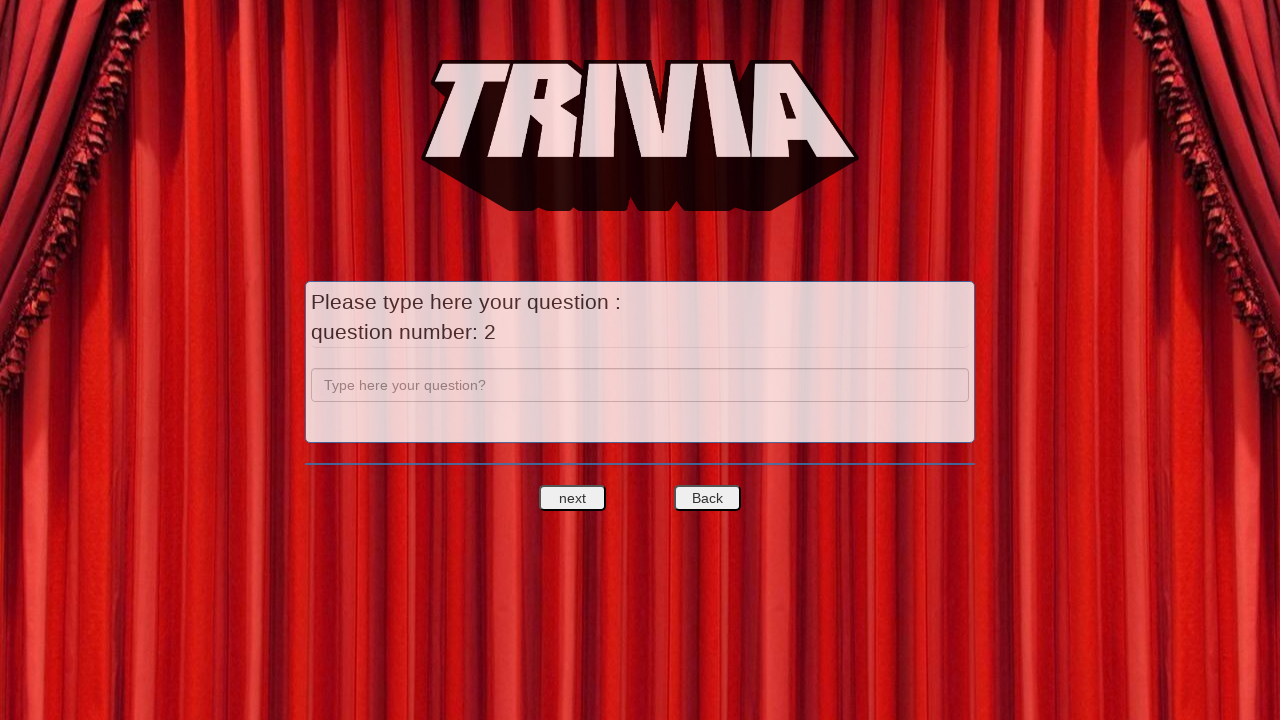

Clicked back button to return to question 1 at (707, 498) on #backquest
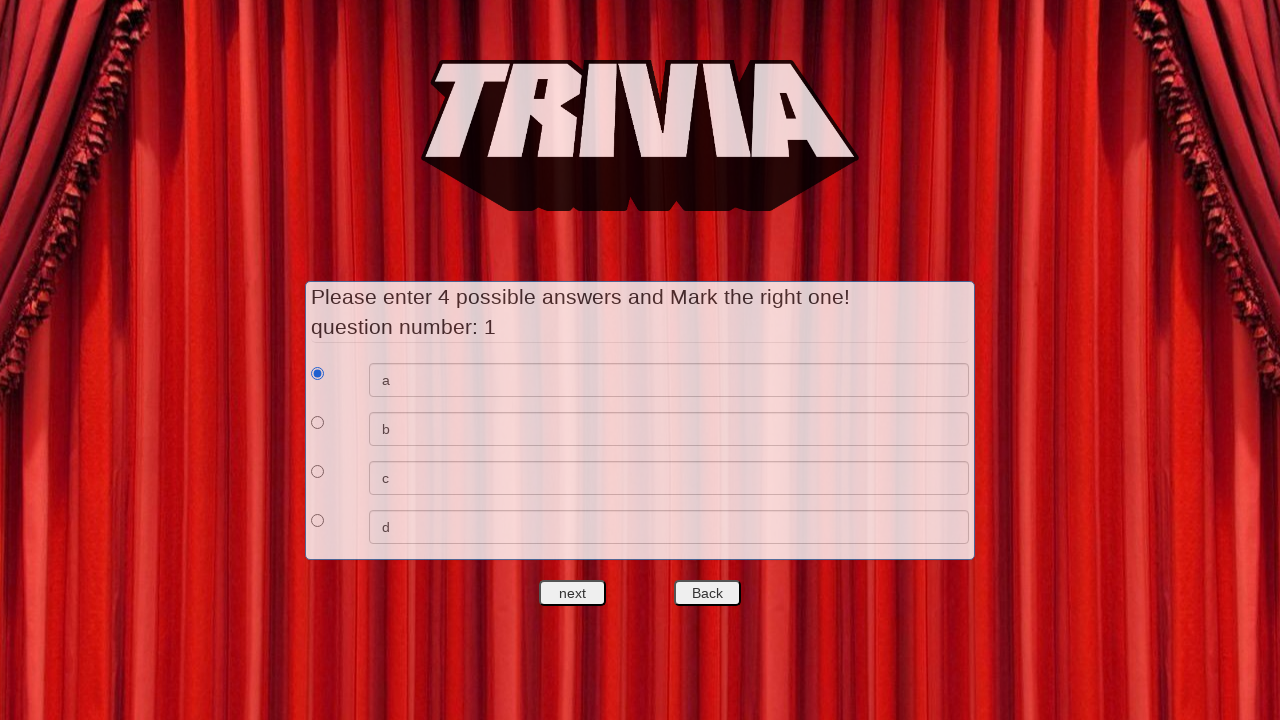

Verified that answer fields remain enabled and visible after back button click
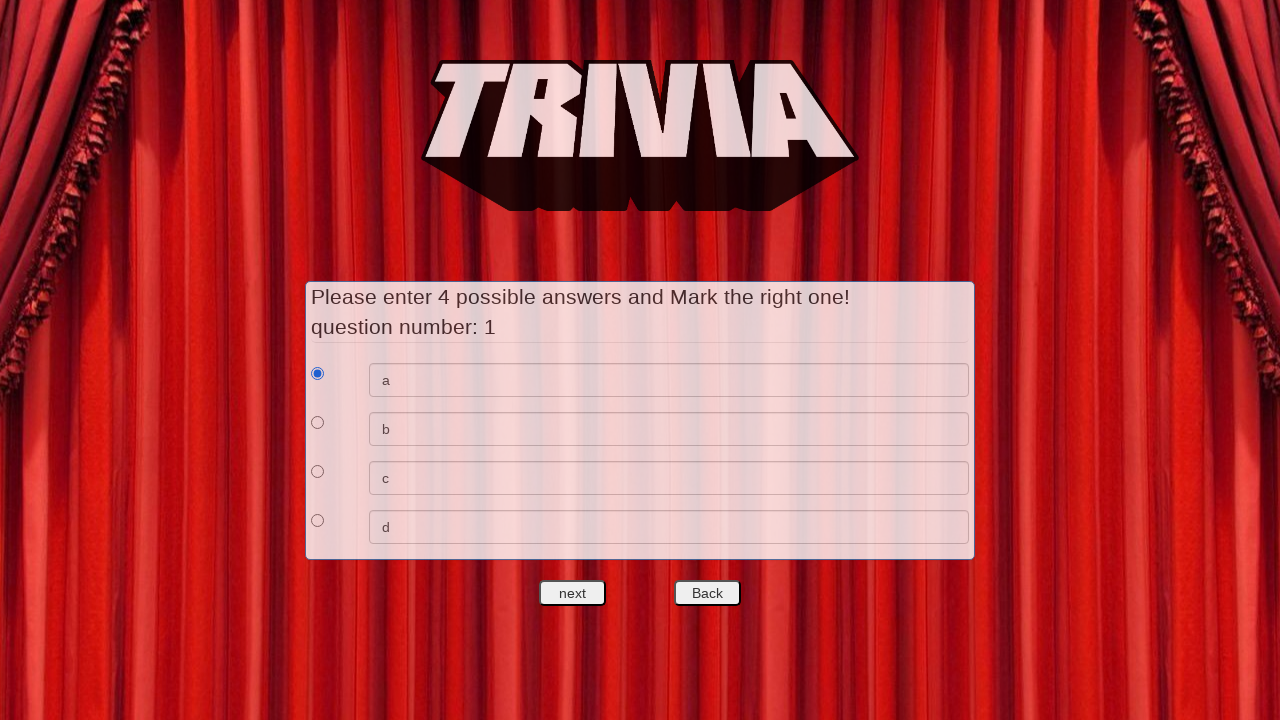

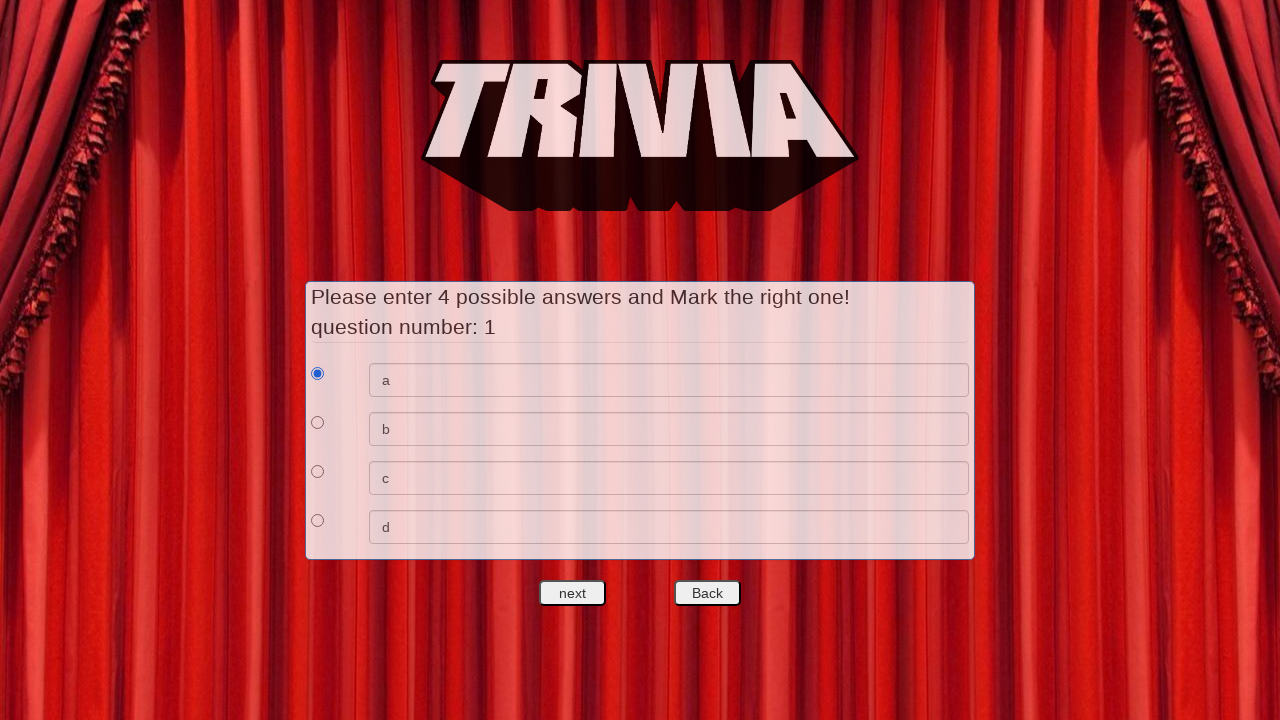